Tests navigation to a product category and verifies the Add to Cart button is displayed

Starting URL: https://www.demoblaze.com

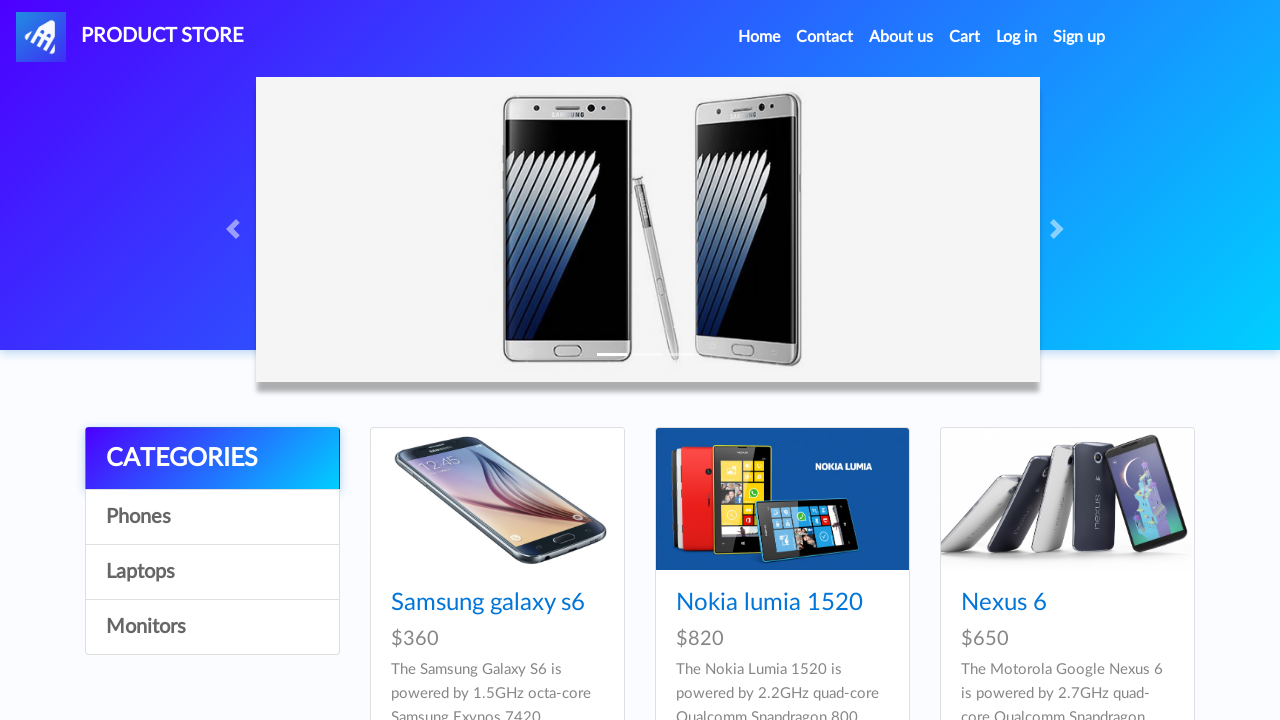

Clicked on Monitors category at (212, 627) on xpath=//div[@class='list-group']/a[4]
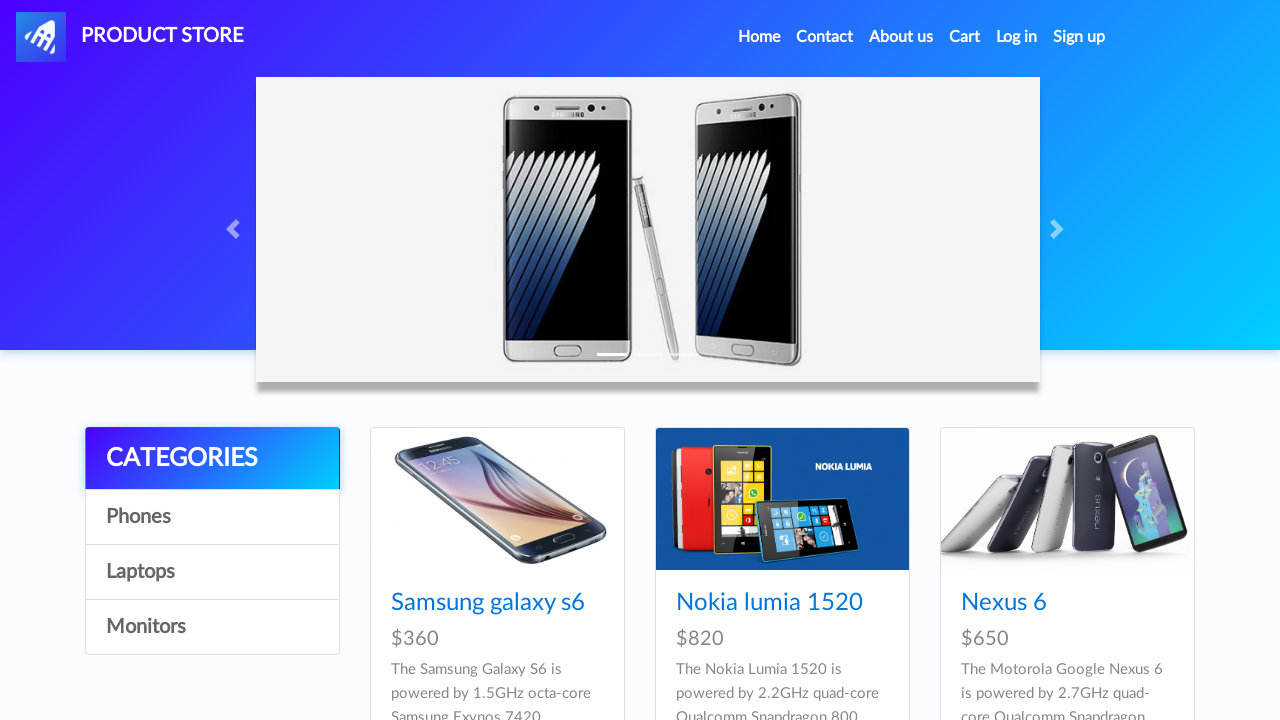

Clicked on specific product (ID: 10) at (484, 483) on xpath=//div[@class='card-block']/h4[1]/a[@href='prod.html?idp_=10']
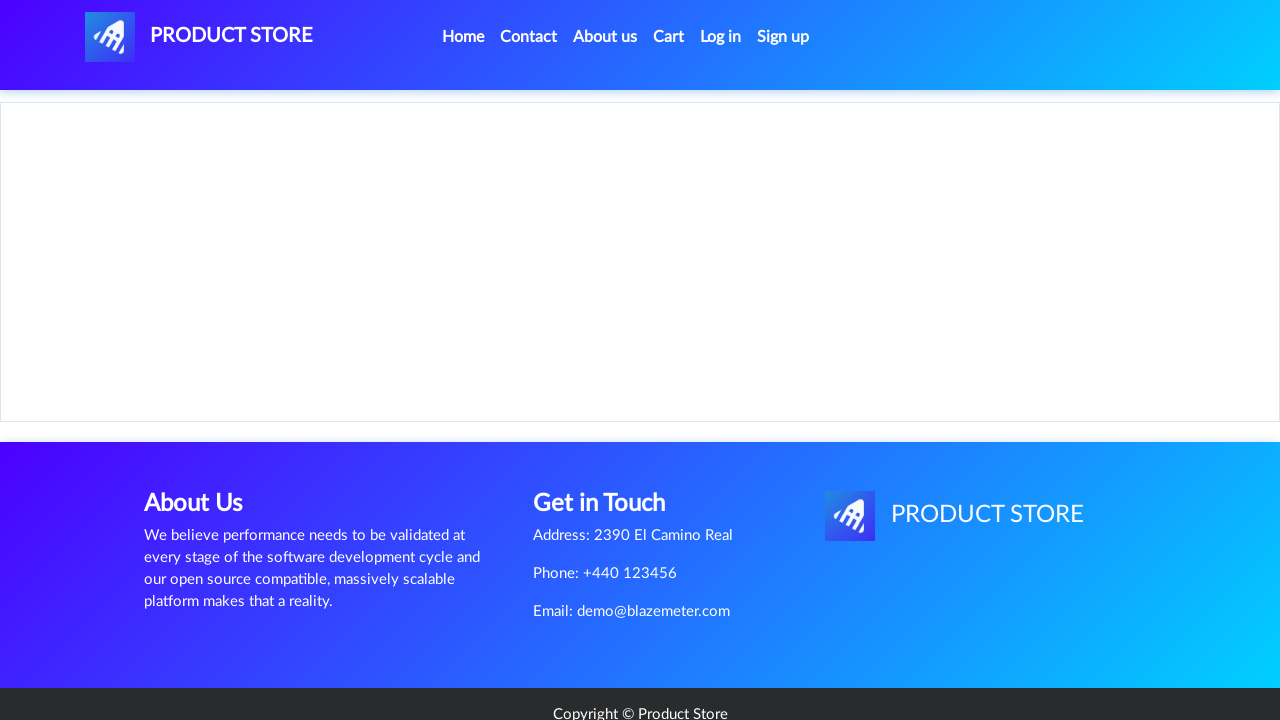

Add to Cart button is displayed and ready
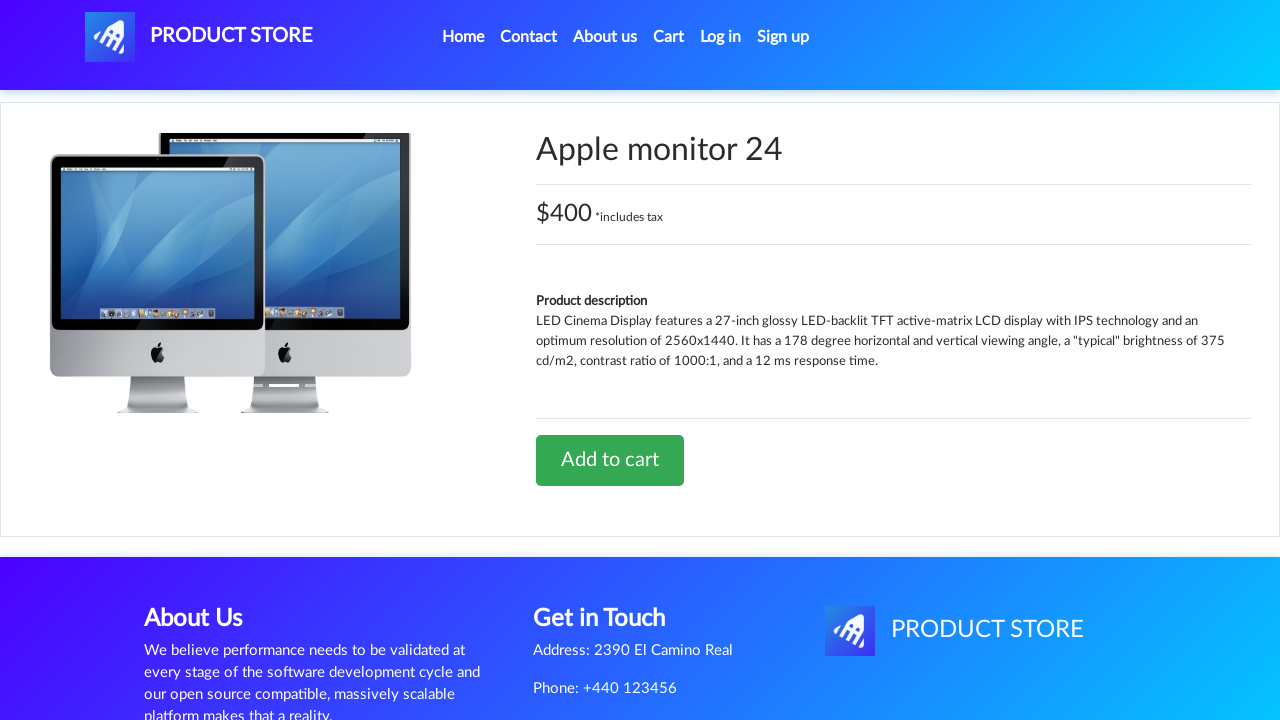

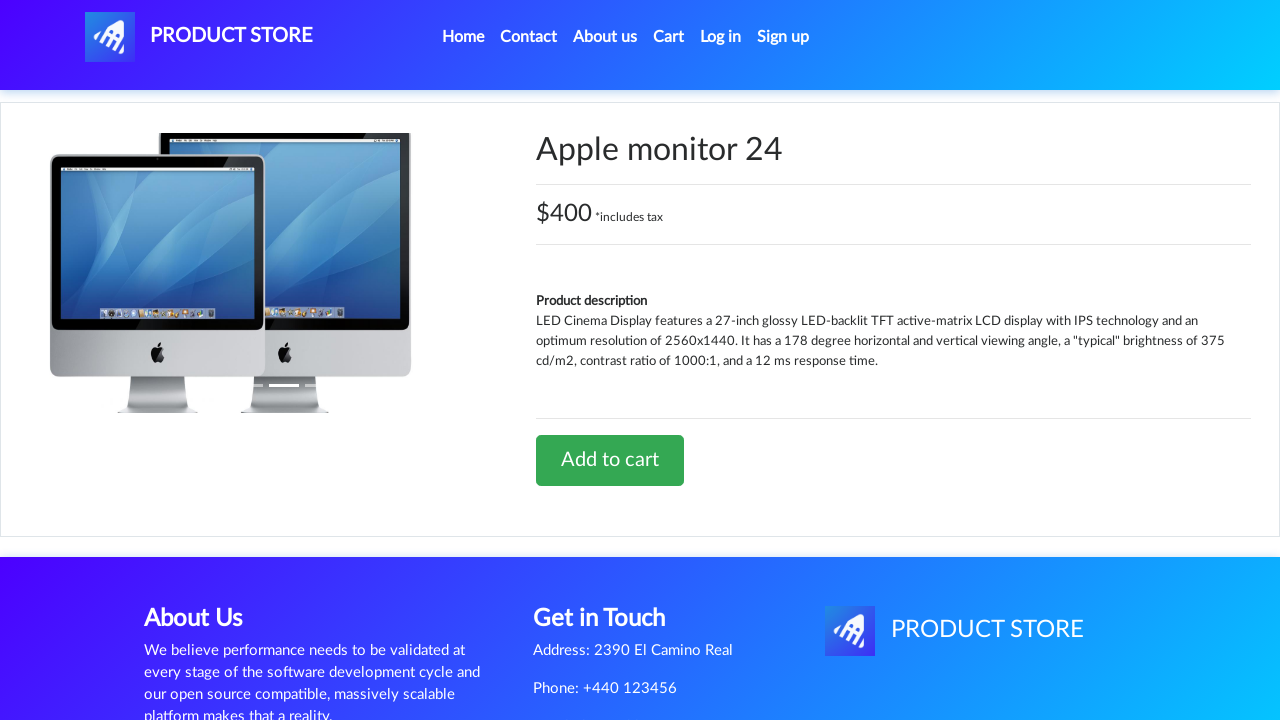